Tests dynamic controls functionality by verifying a textbox is initially disabled, clicking the Enable button, waiting for the textbox to become enabled, and verifying the success message appears.

Starting URL: https://the-internet.herokuapp.com/dynamic_controls

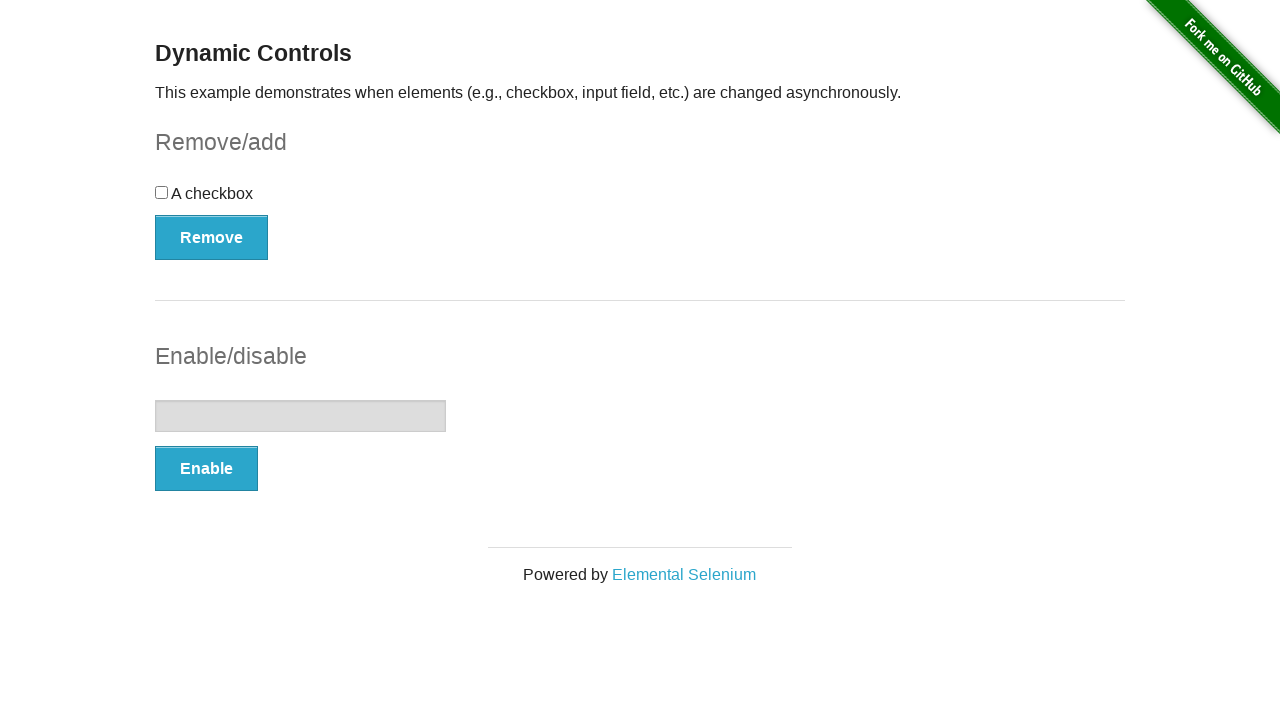

Verified textbox is initially disabled
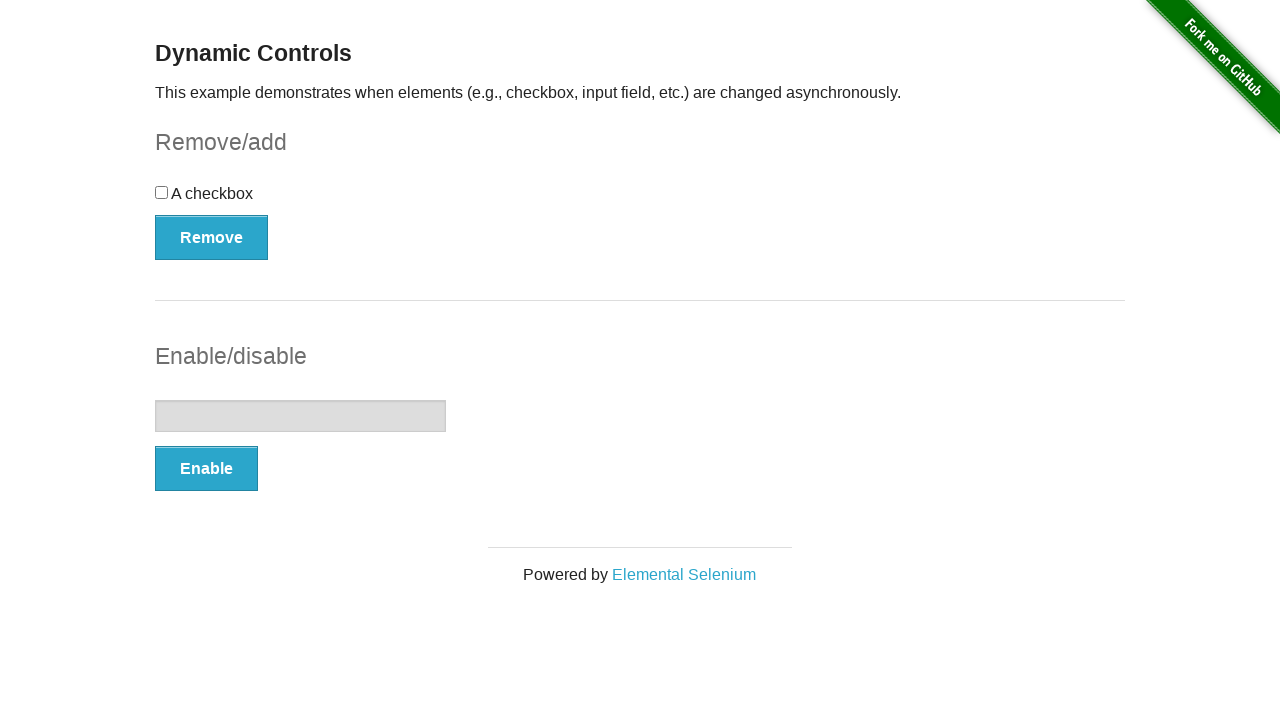

Clicked the Enable button at (206, 469) on xpath=//*[text()='Enable']
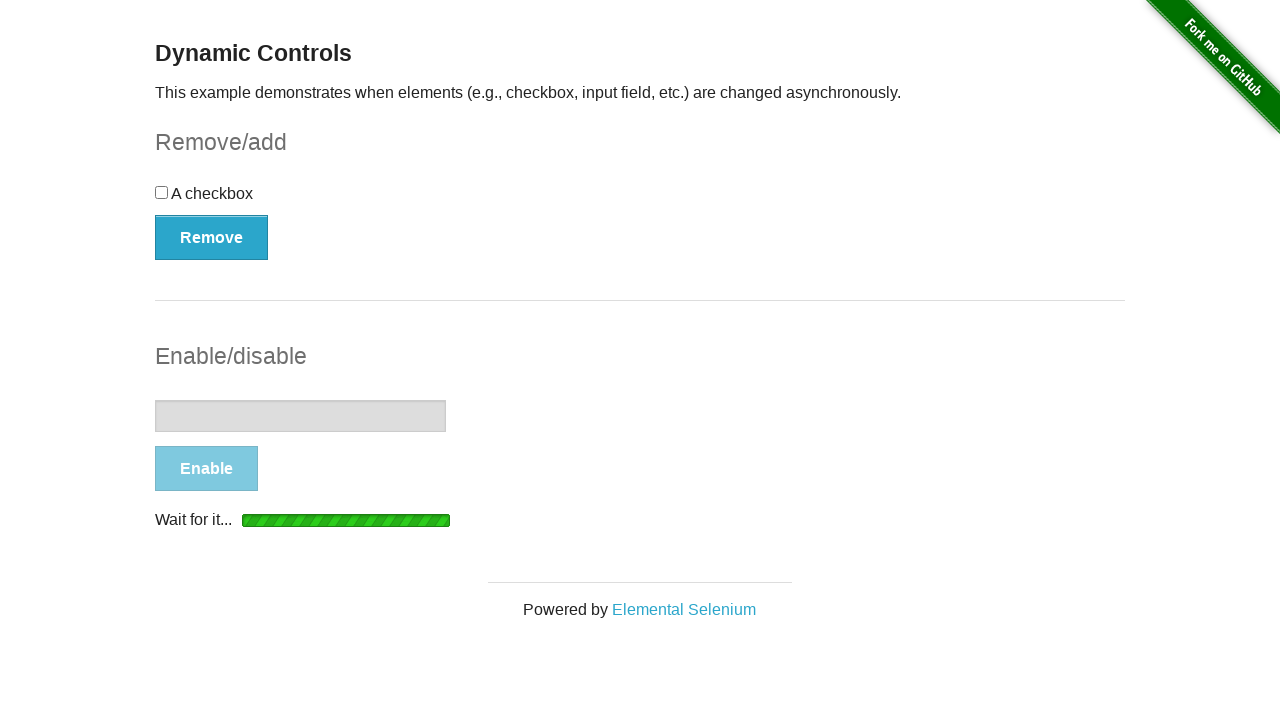

Waited for textbox to become enabled
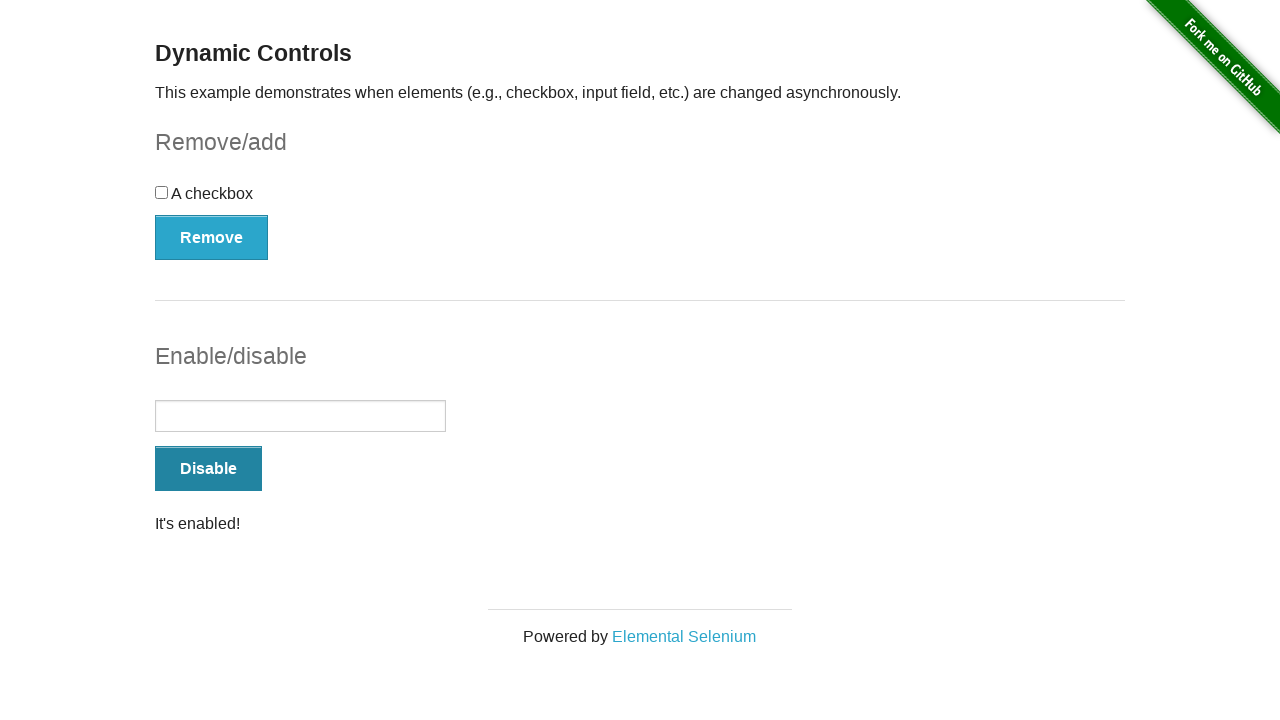

Verified success message 'It's enabled!' is visible
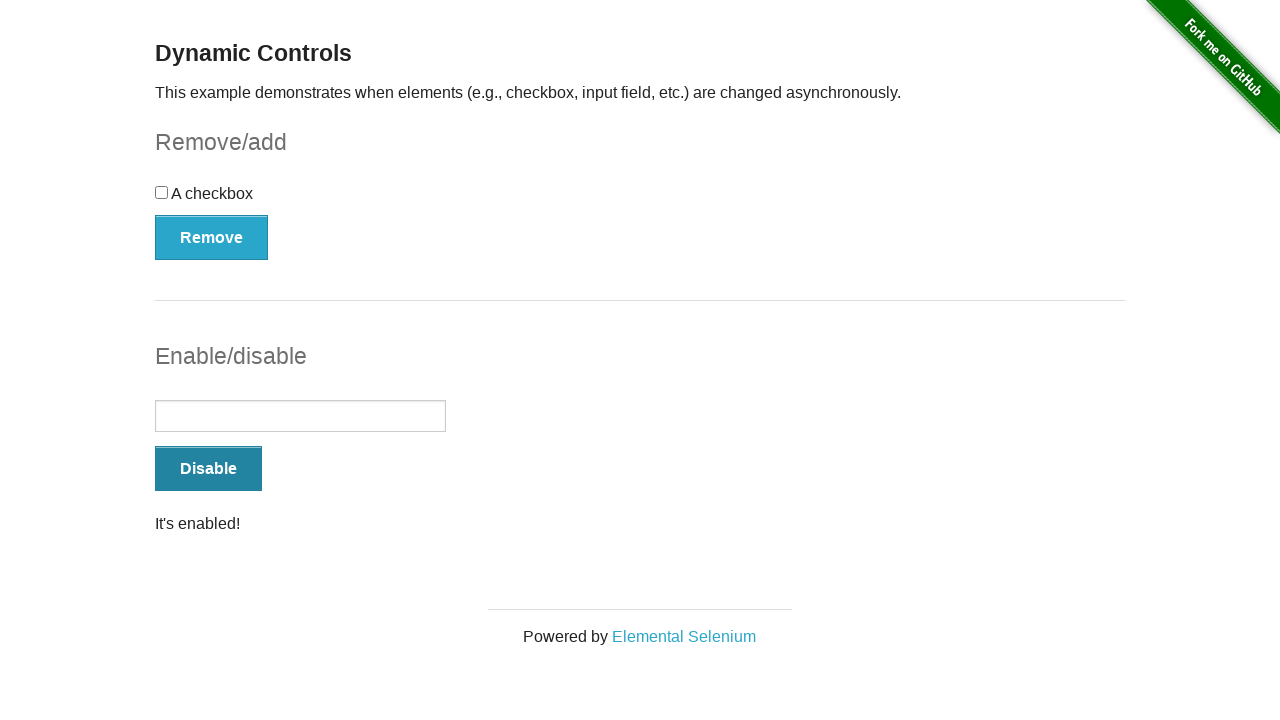

Verified textbox is now enabled
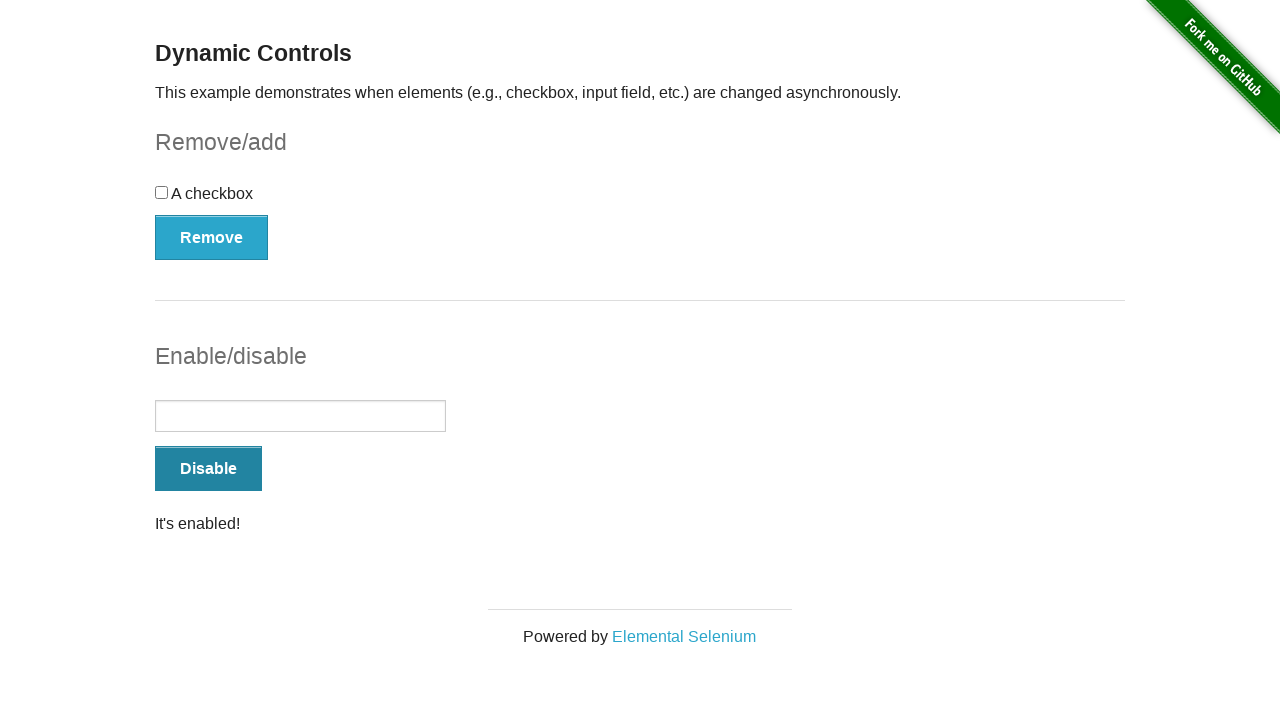

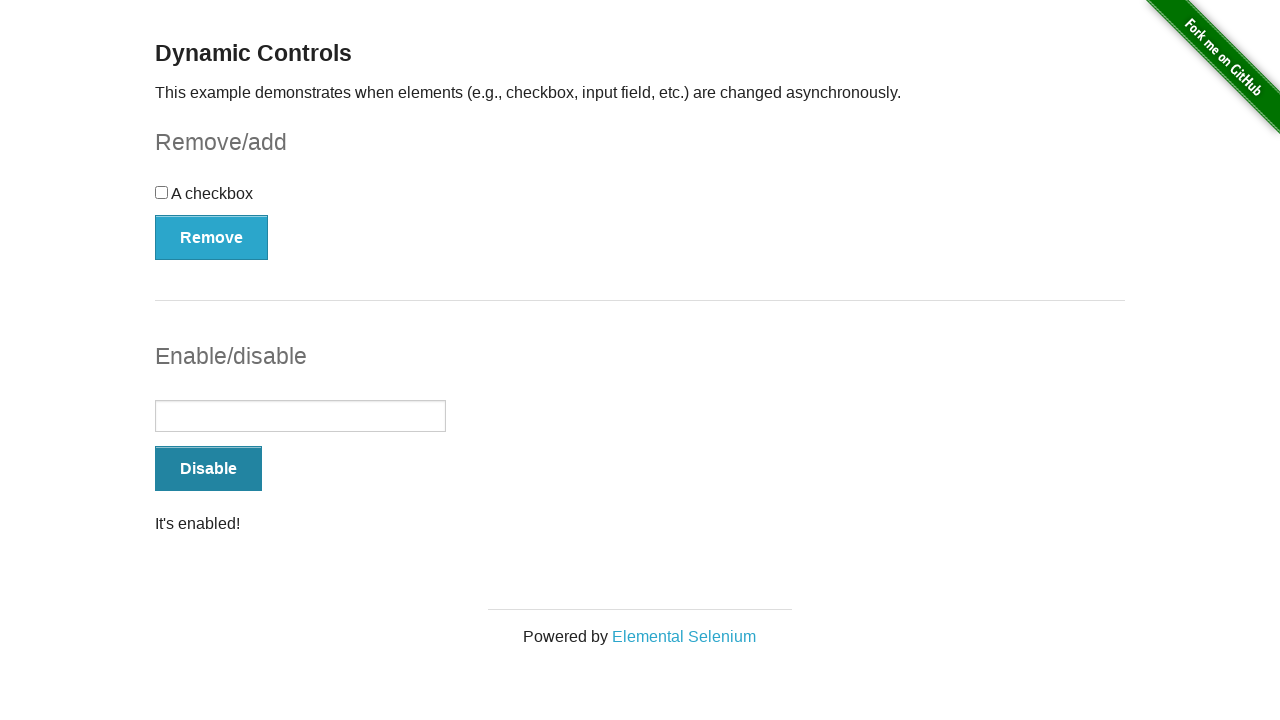